Verifies default states of radio buttons and button disabled attributes on a math page, checking that people radio is selected by default and button becomes disabled after timeout

Starting URL: http://suninjuly.github.io/math.html

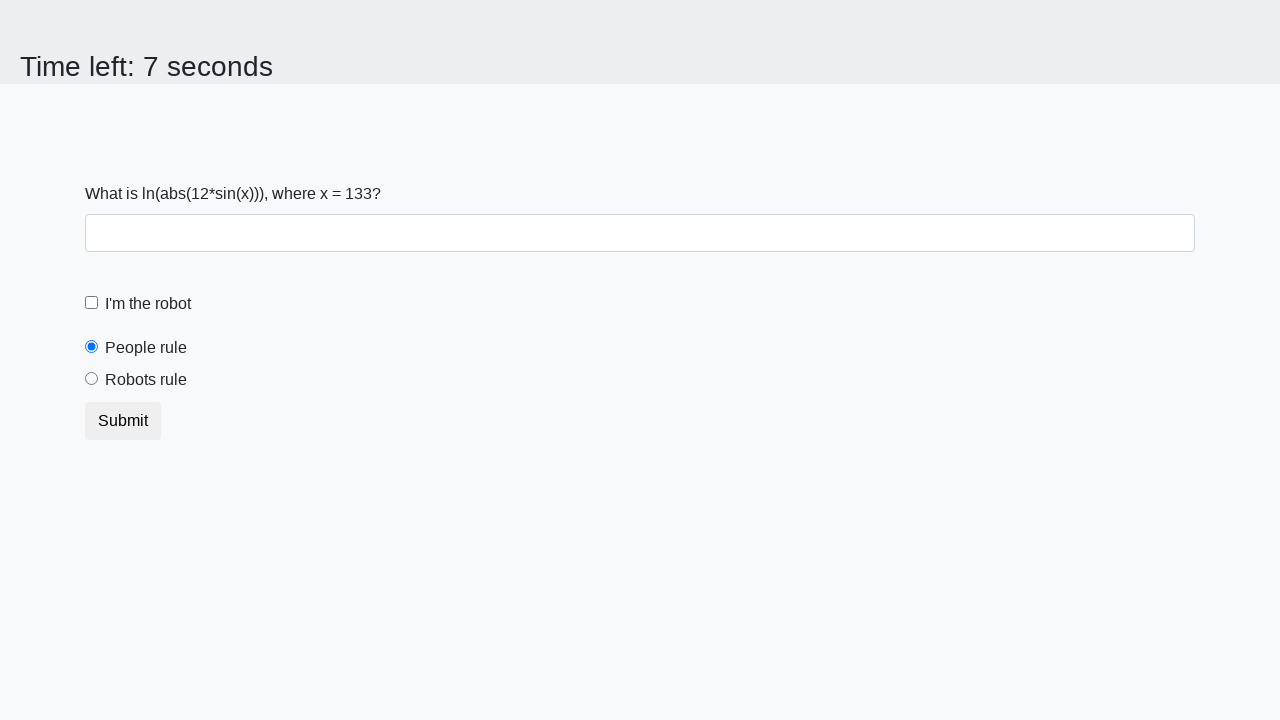

Waited for people radio button to be present
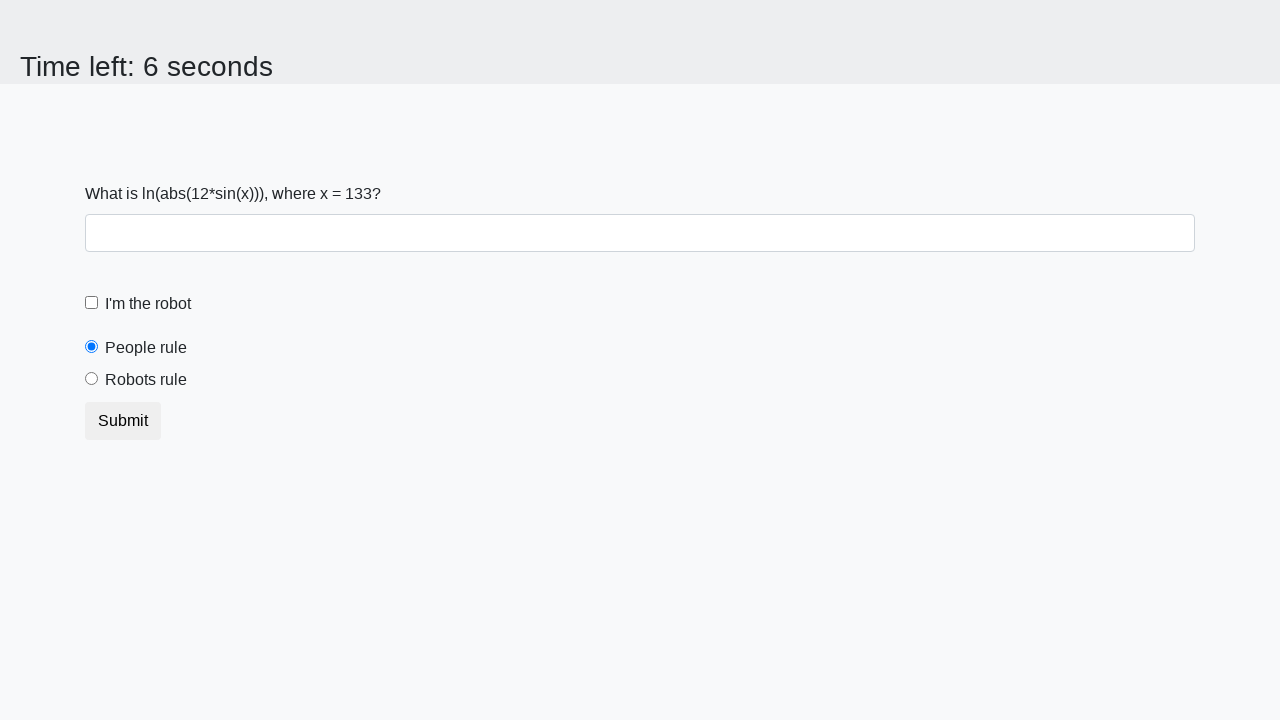

Waited for robots radio button to be present
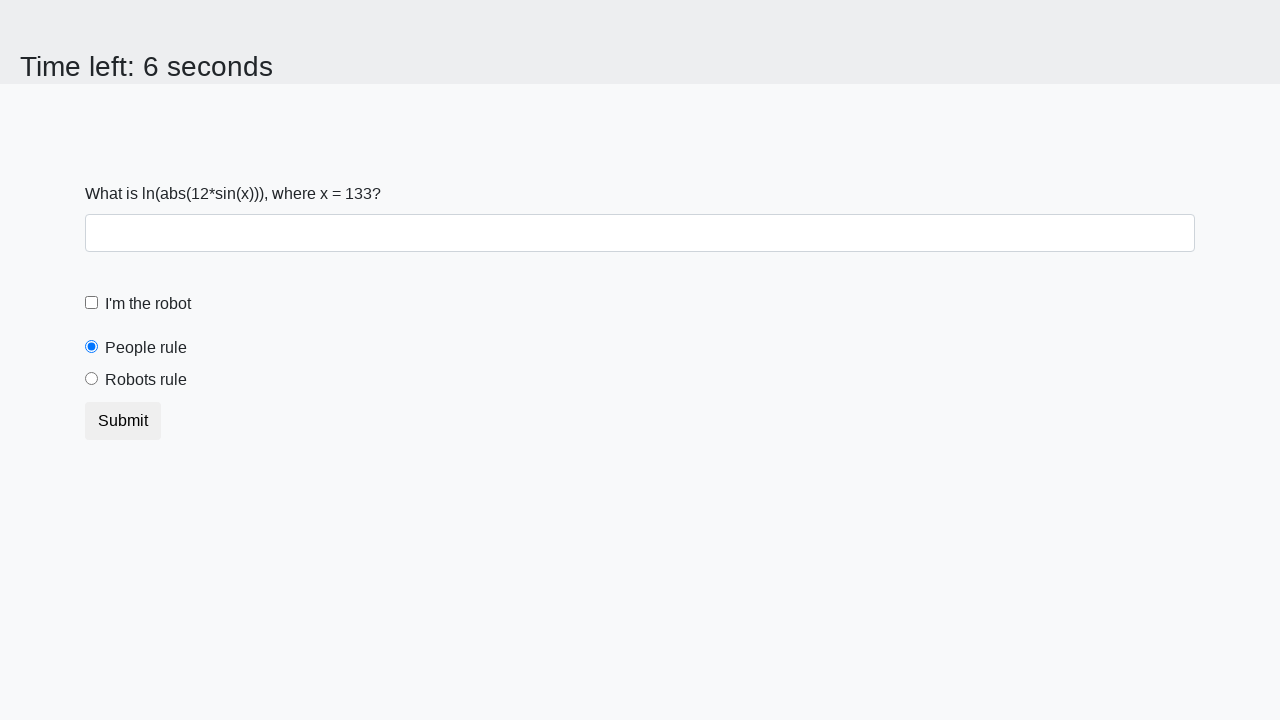

Waited for button to be present
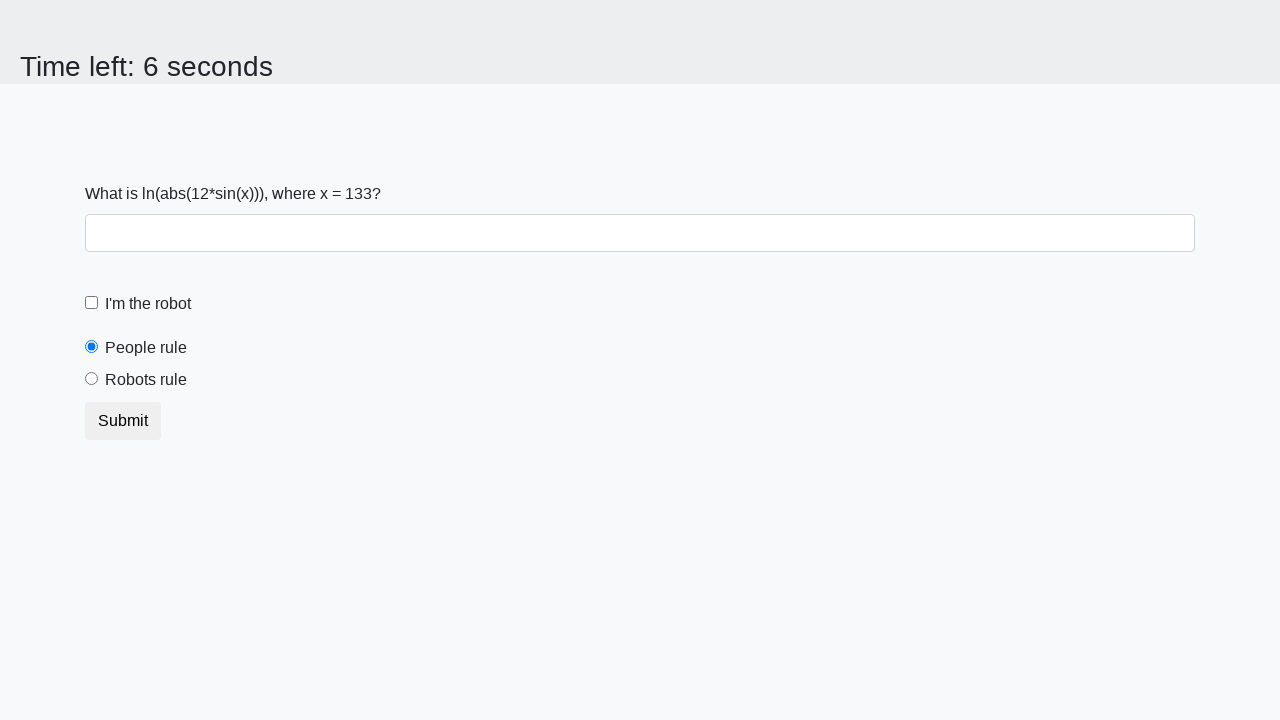

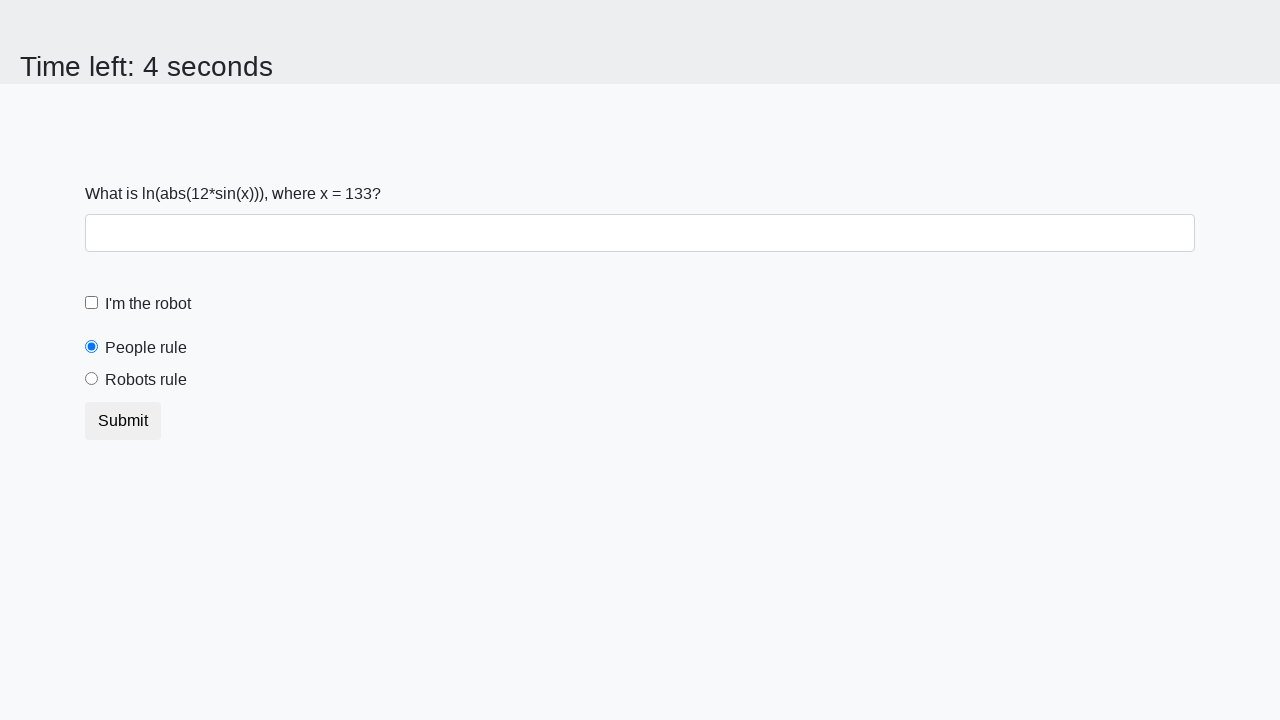